Waits for price to drop to $100, books an item, solves a math problem, and submits the answer

Starting URL: http://suninjuly.github.io/explicit_wait2.html

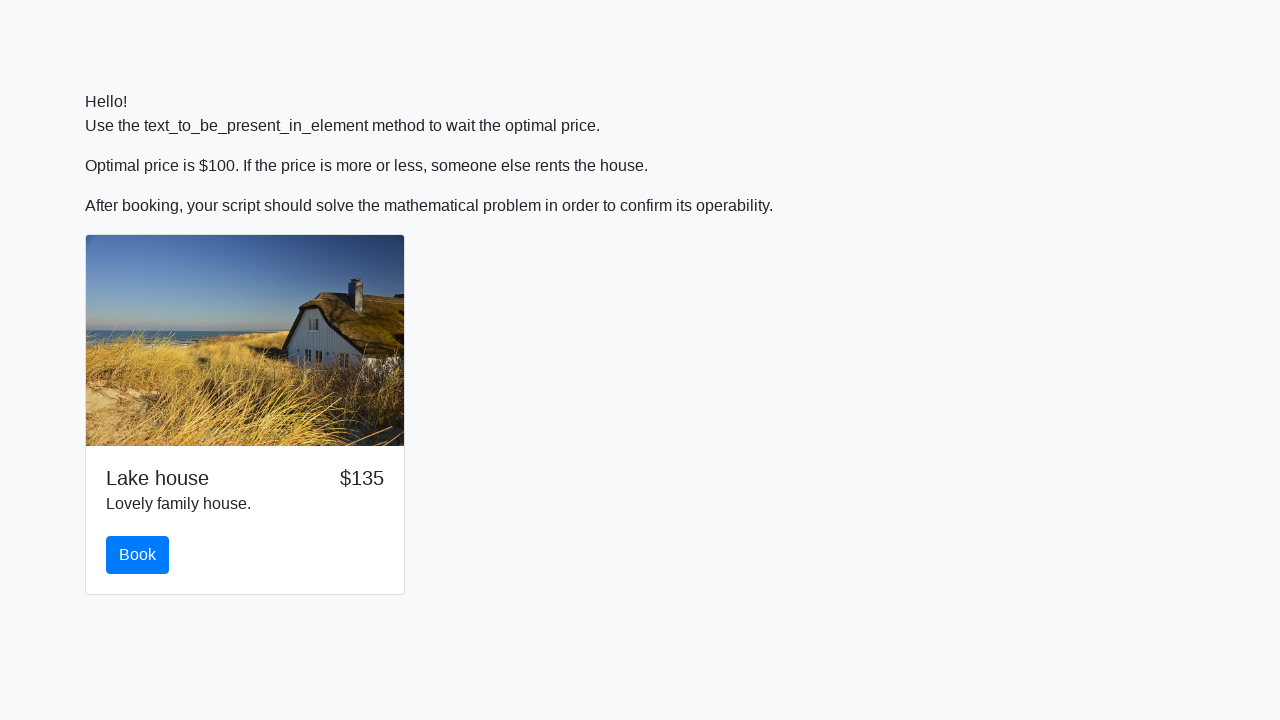

Waited for price to drop to $100
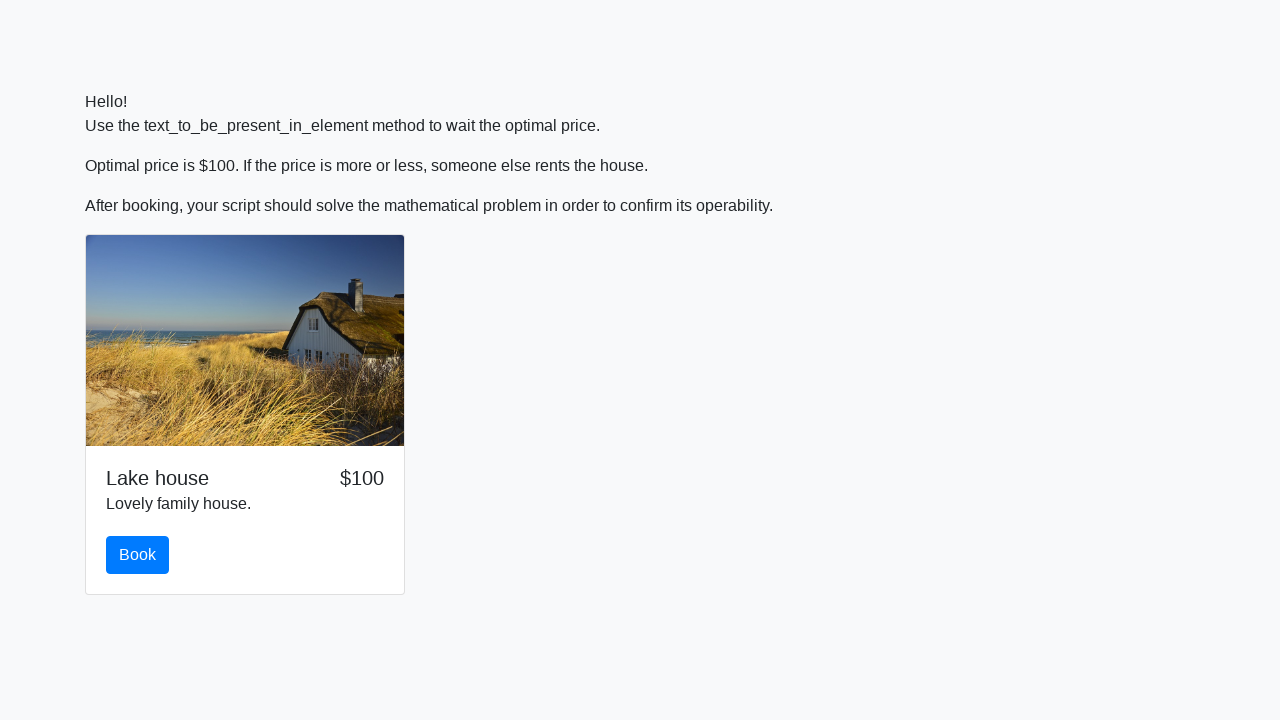

Clicked the book button at (138, 555) on #book
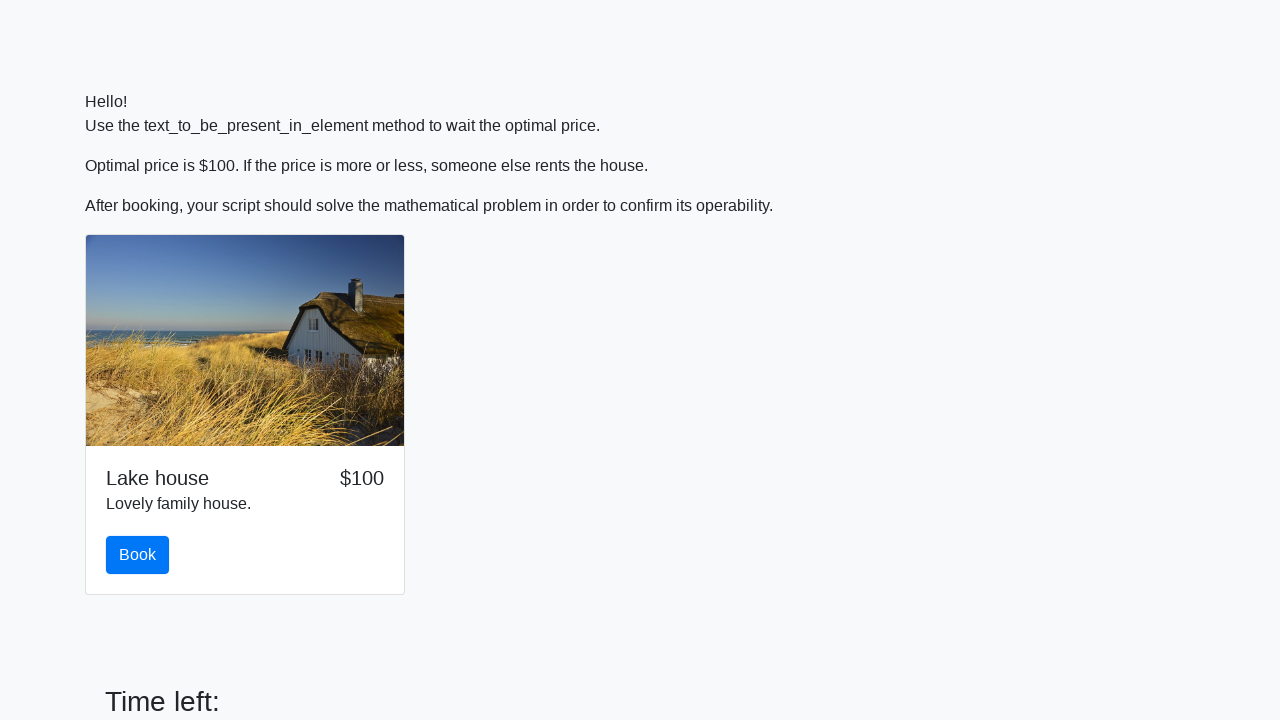

Retrieved input value: 939
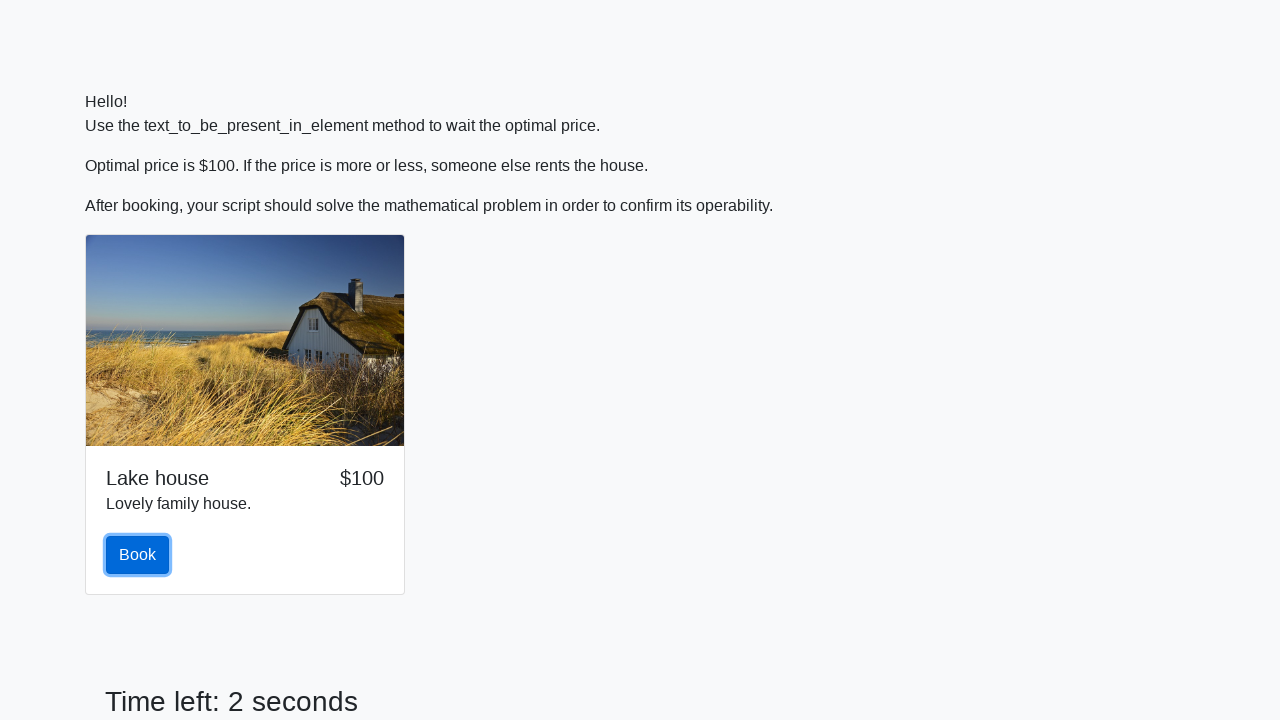

Calculated answer: 1.3759574901286962
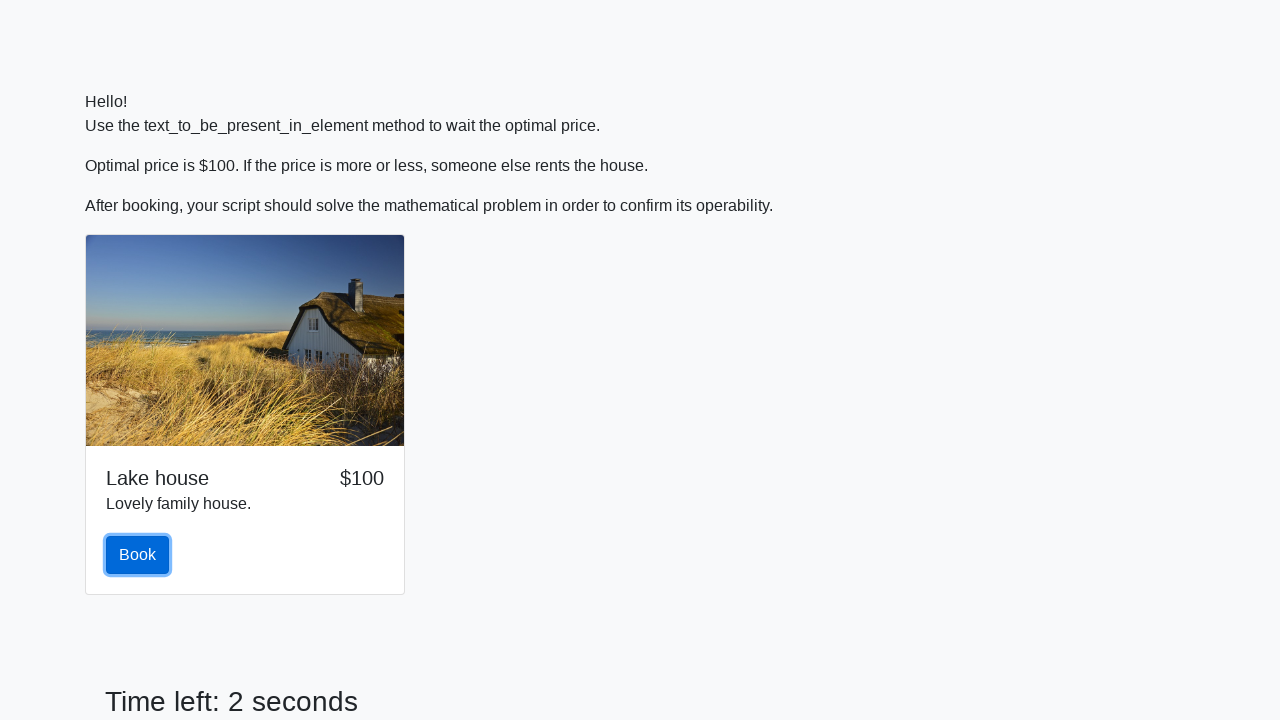

Scrolled answer field into view
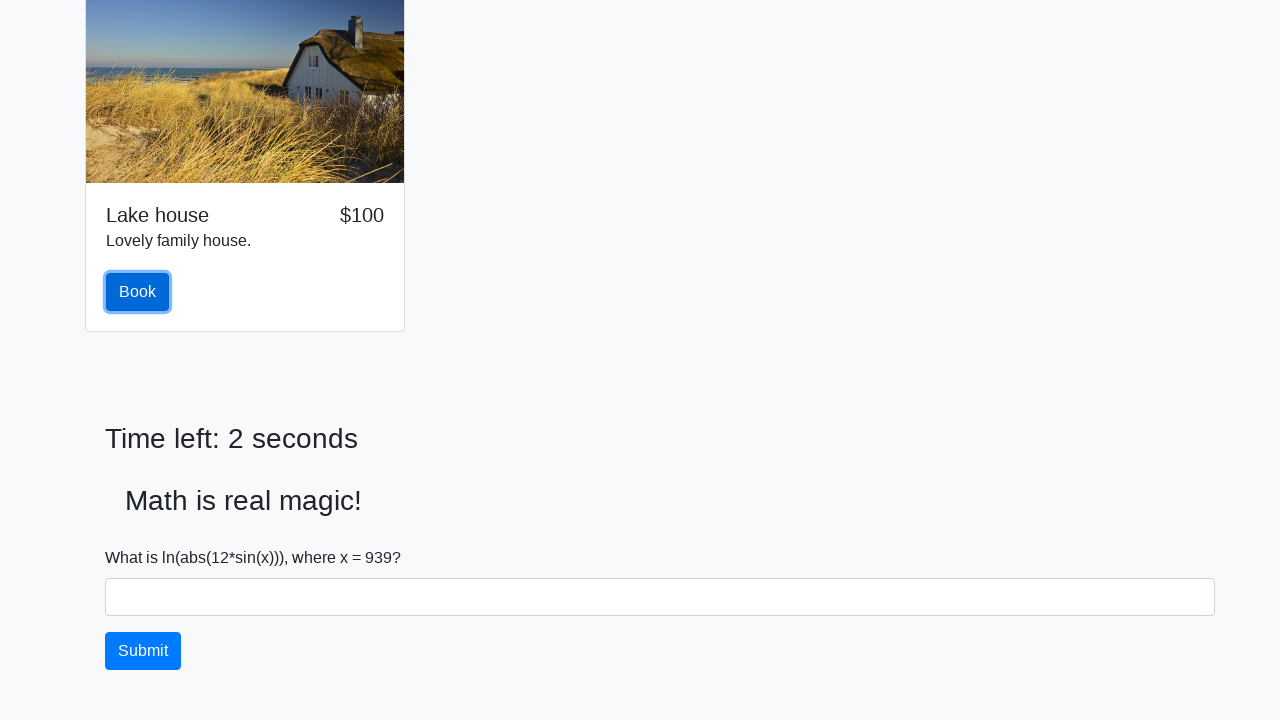

Filled answer field with calculated value on #answer
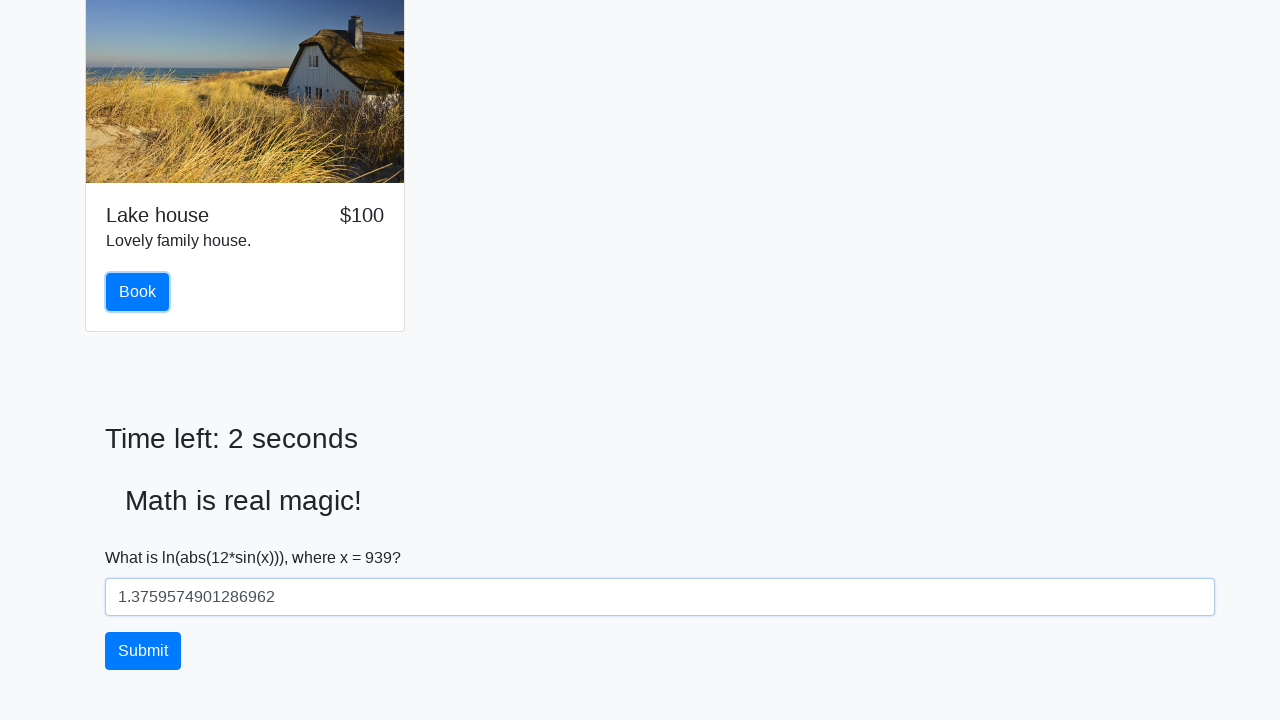

Clicked solve button to submit answer at (143, 651) on #solve
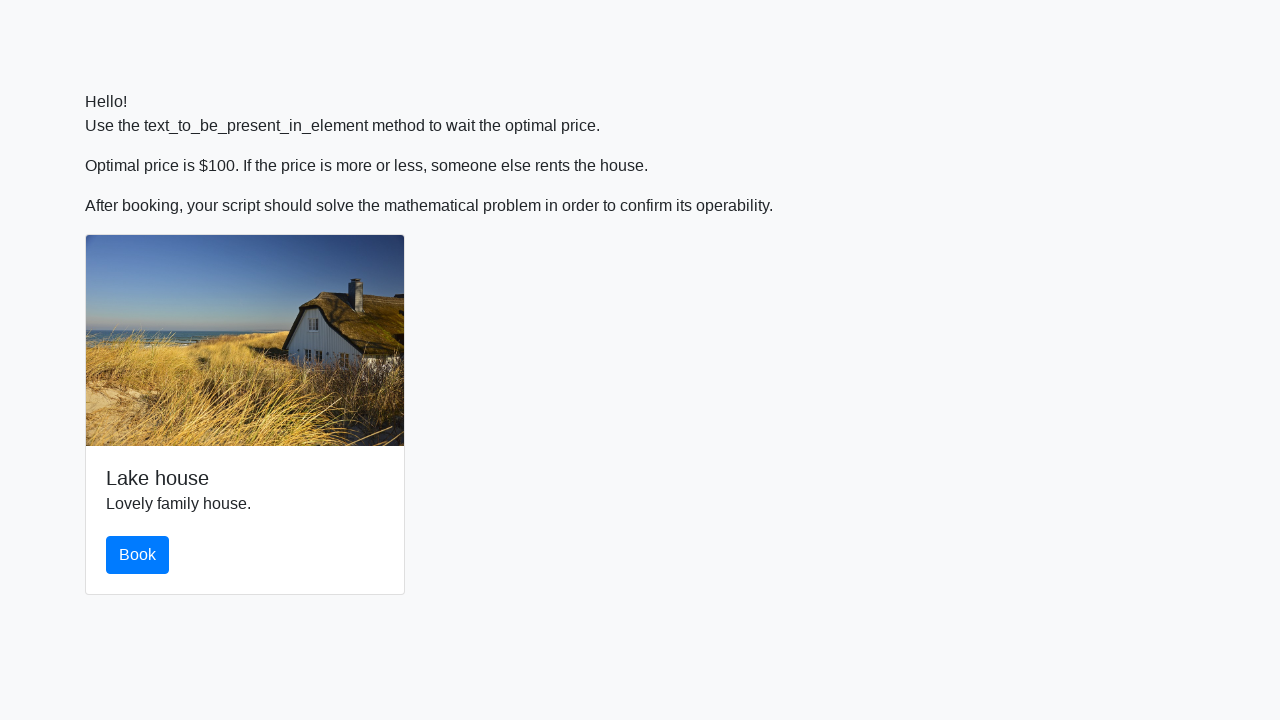

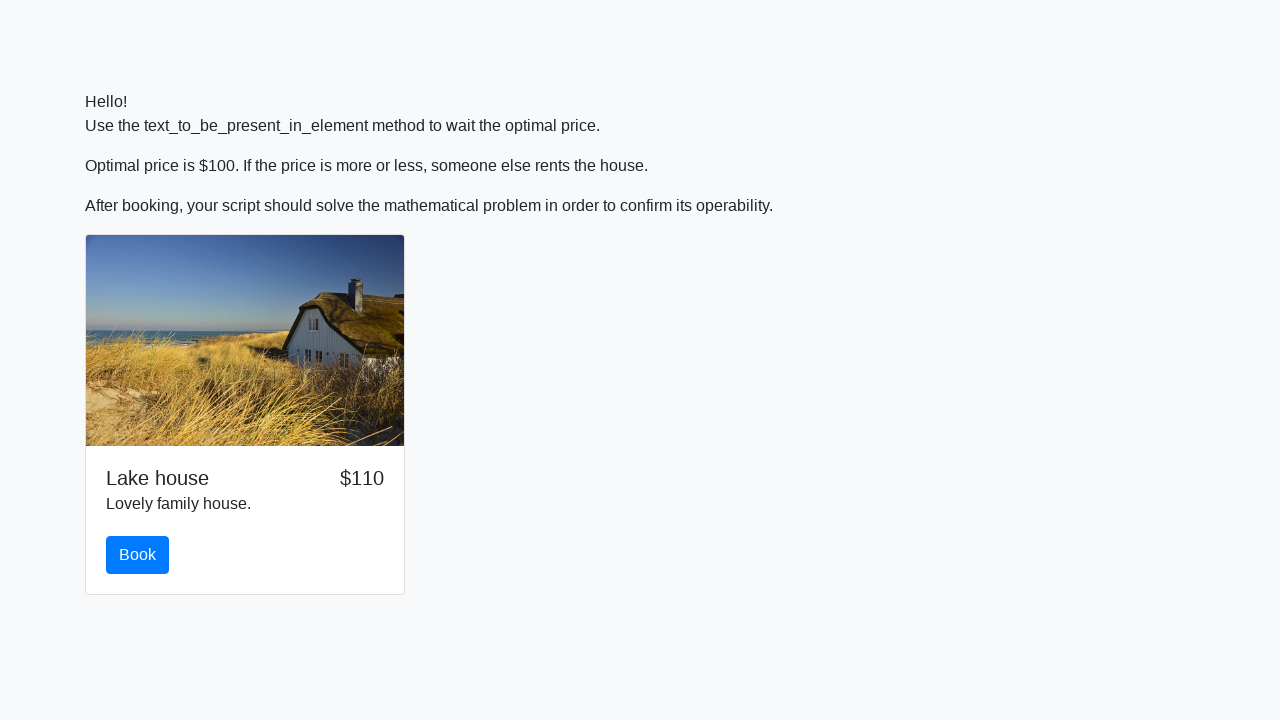